Tests a more resilient approach to switching between multiple browser windows by storing the first window handle before clicking, then finding the new window by exclusion.

Starting URL: http://the-internet.herokuapp.com/windows

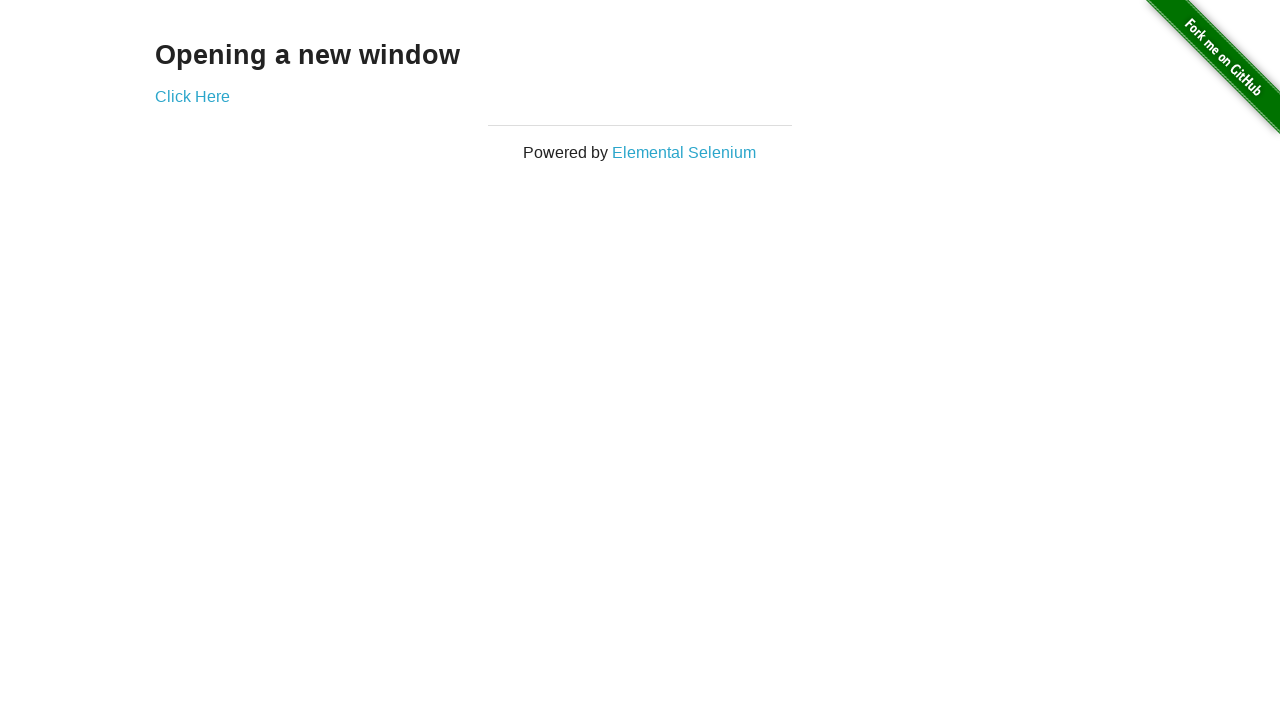

Stored reference to the first page
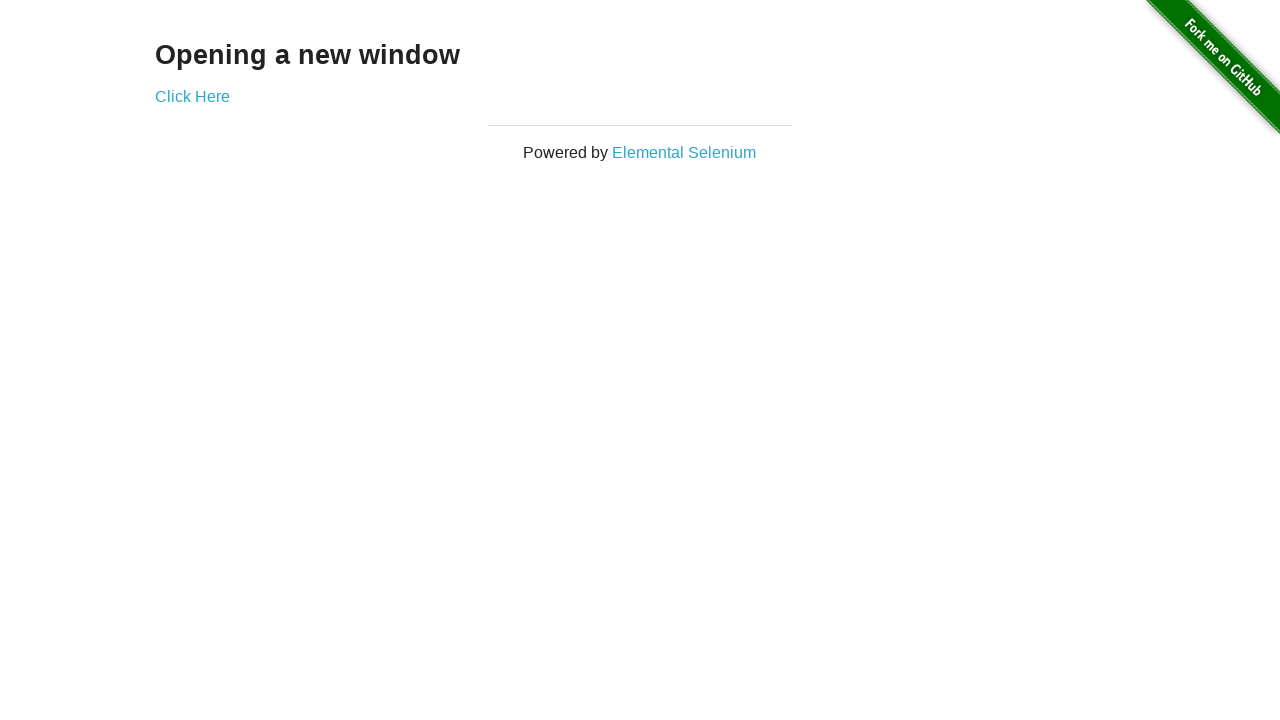

Clicked link to open a new window at (192, 96) on .example a
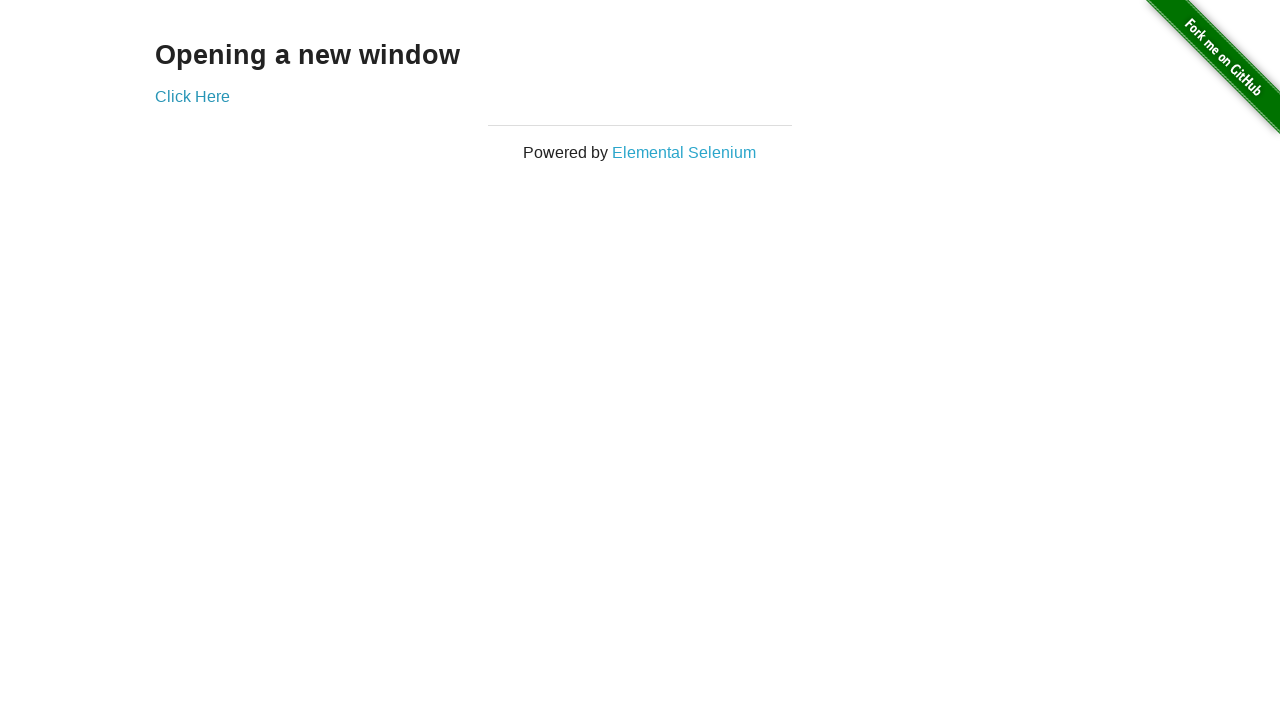

Captured the new page/window handle
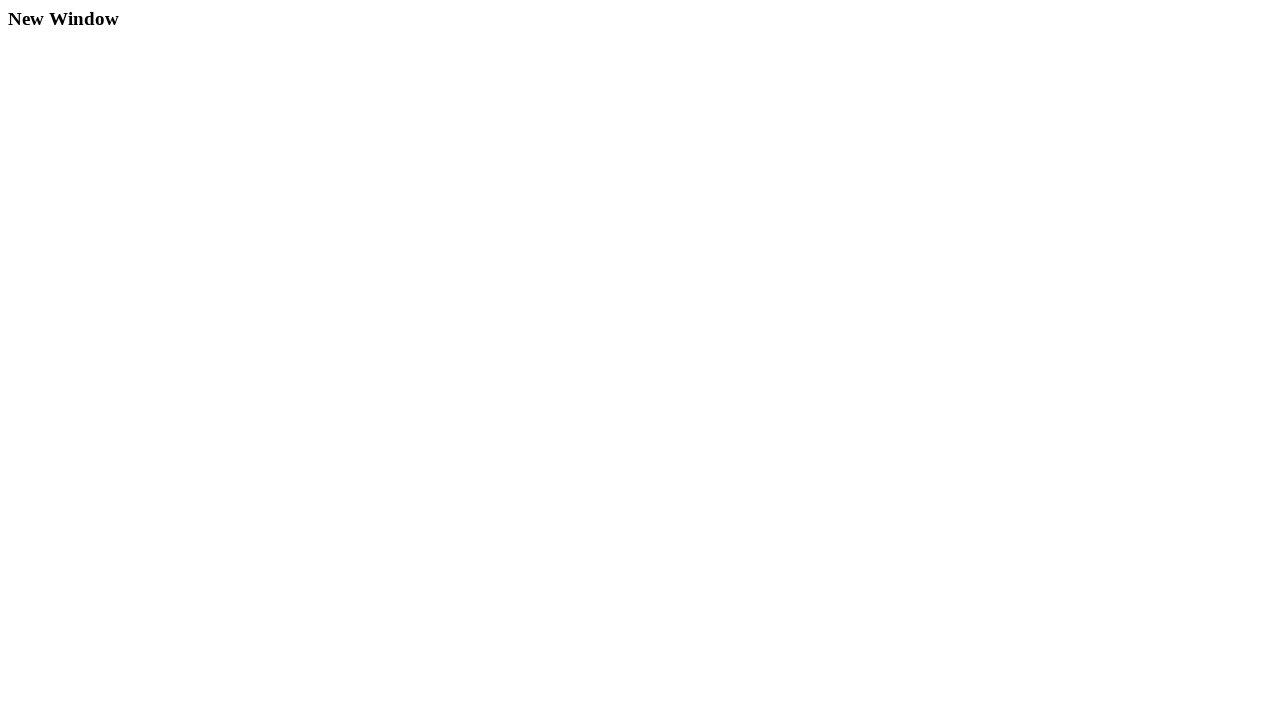

New page loaded successfully
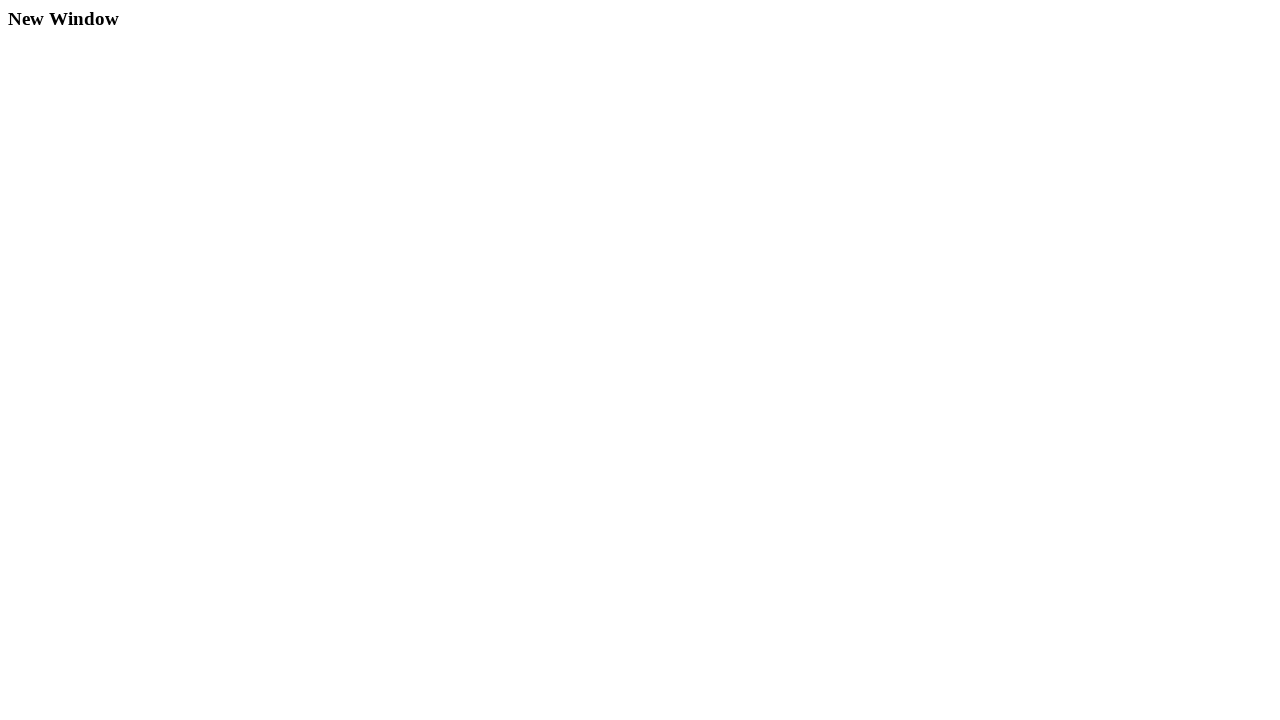

Asserted first window title is not 'New Window'
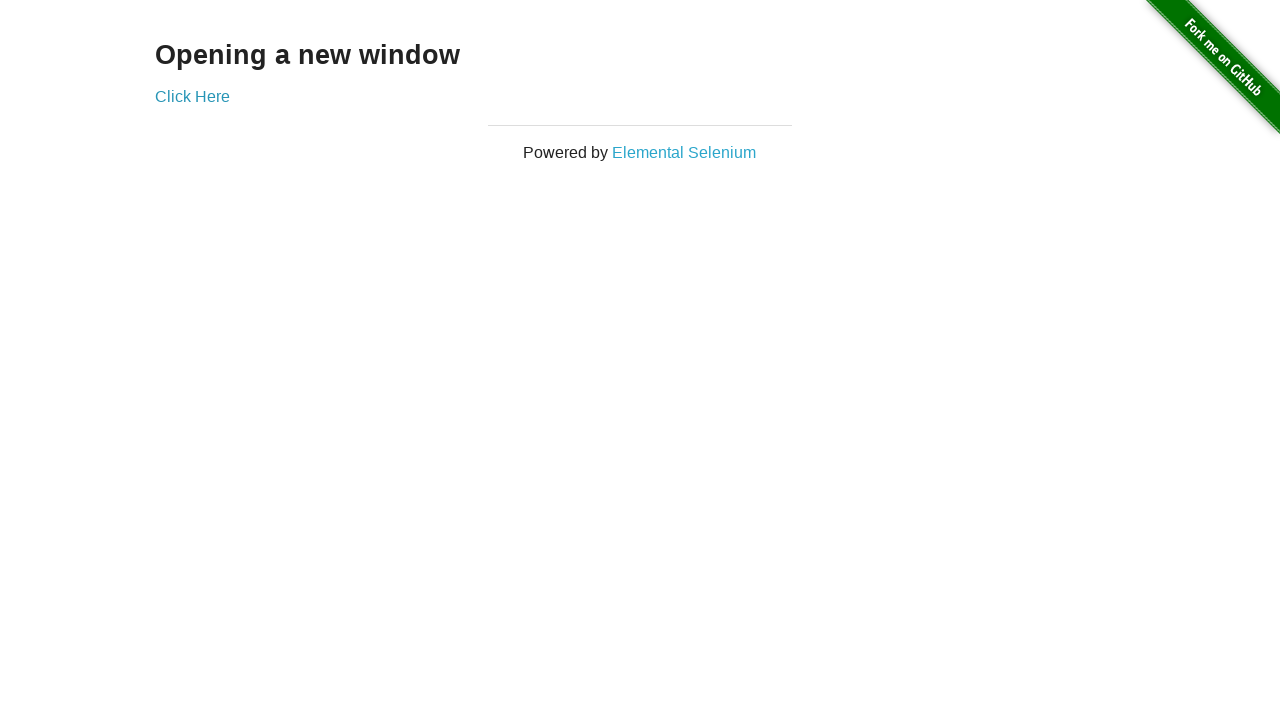

Asserted new window title is 'New Window'
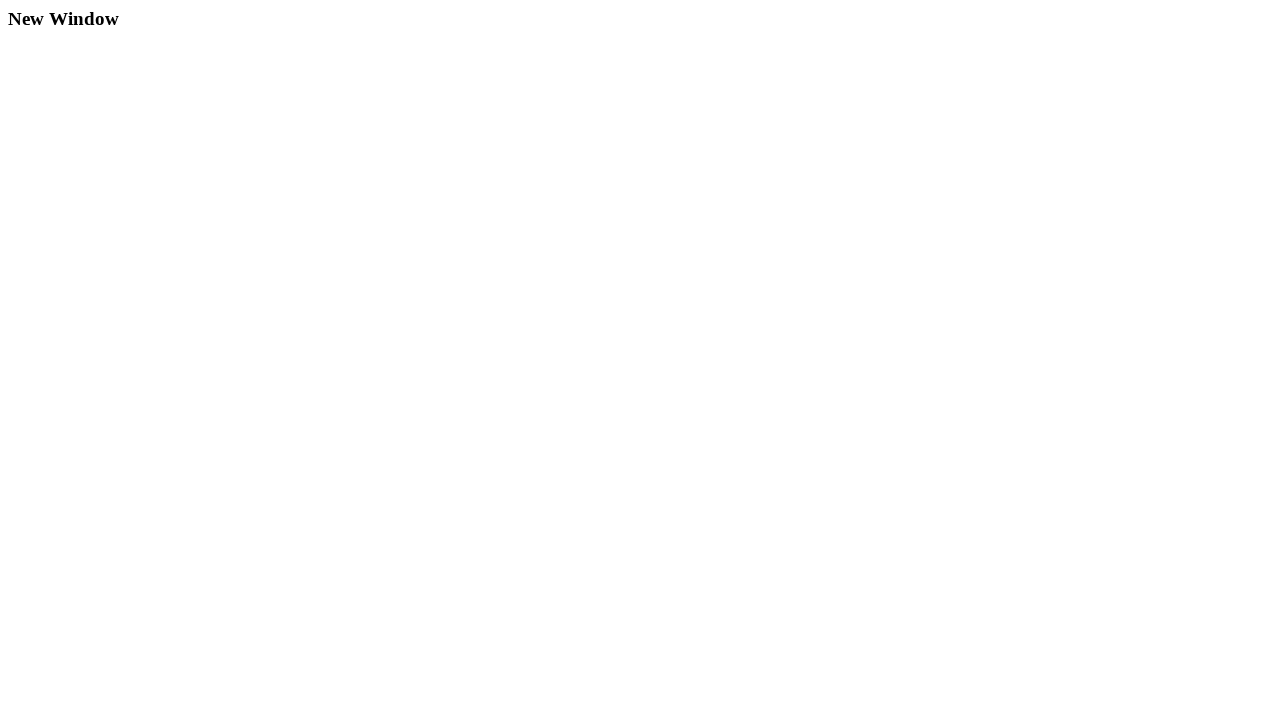

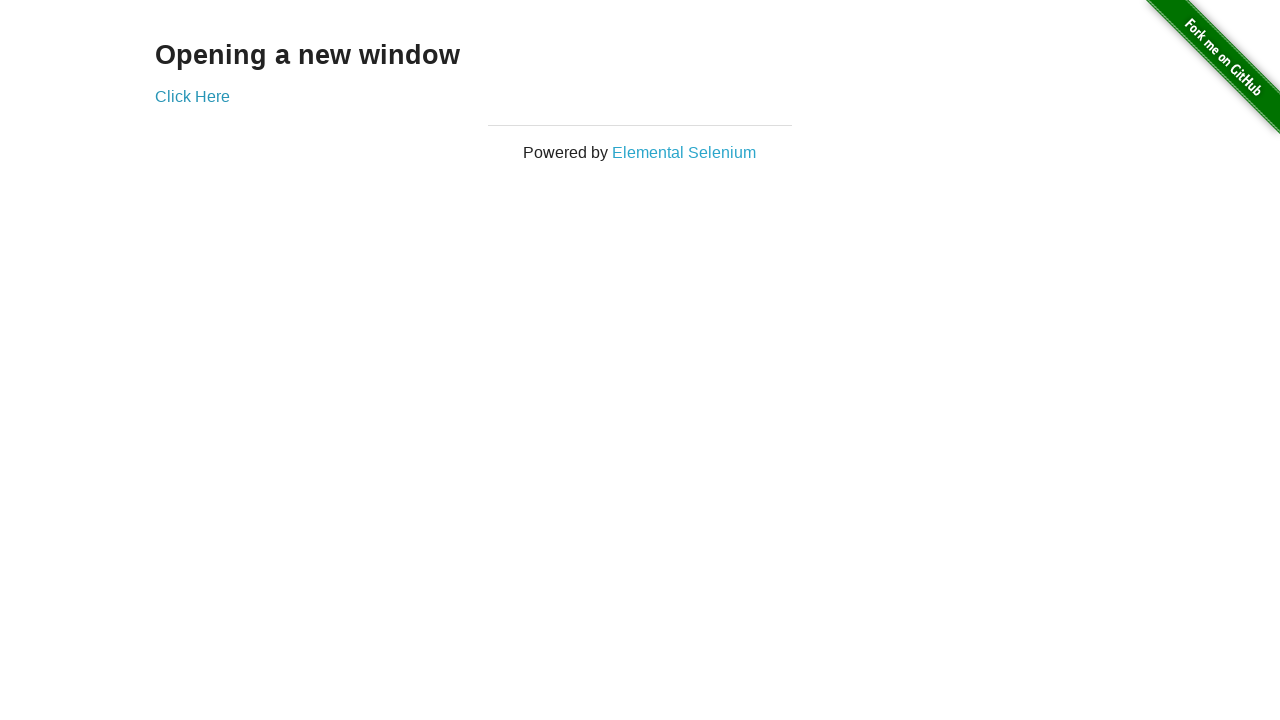